Tests filling textbox form elements on DemoQA by entering name, email, current address, and permanent address into their respective text fields.

Starting URL: https://demoqa.com/text-box

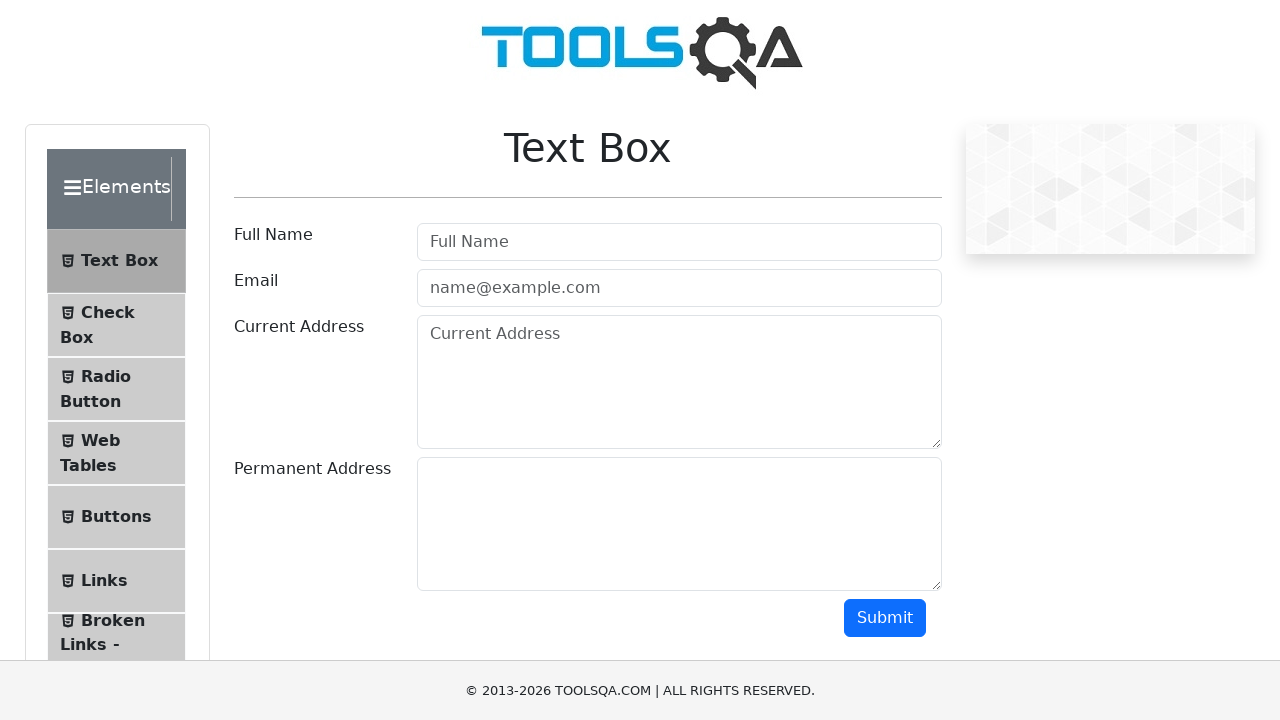

Filled userName textbox with 'Your Name' on #userName
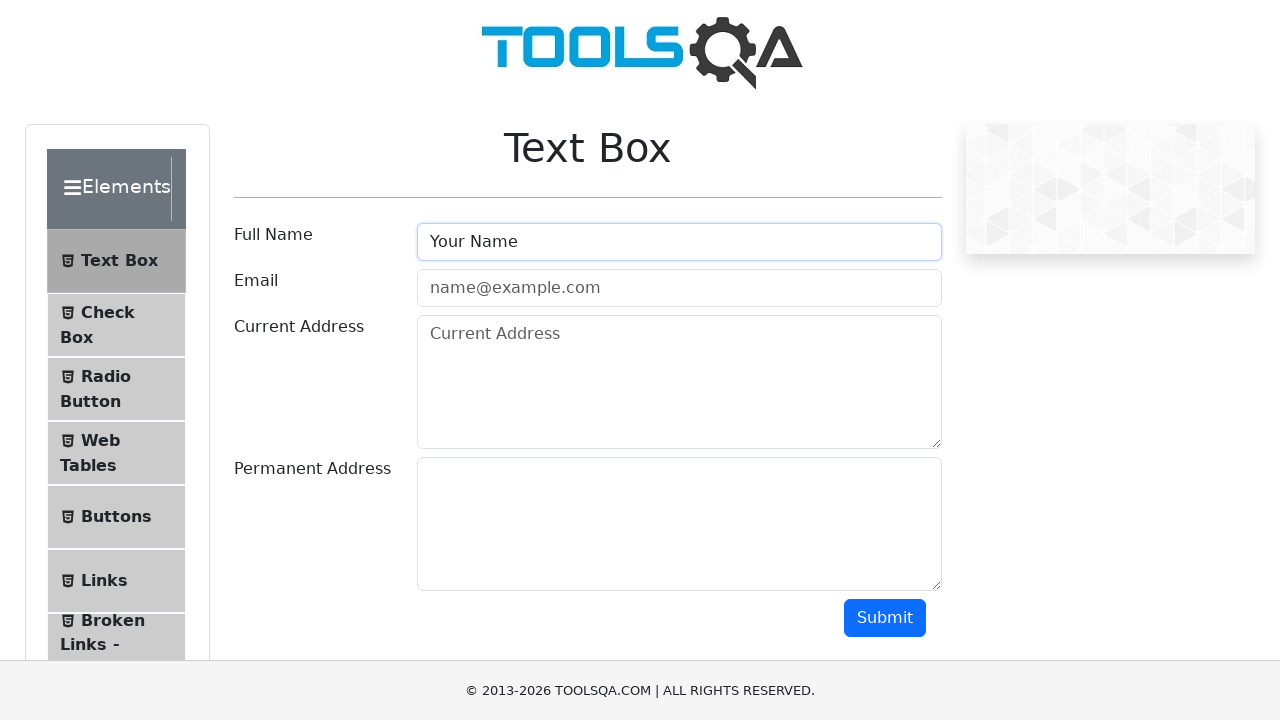

Filled userEmail textbox with 'your.name@yourdomain.com' on #userEmail
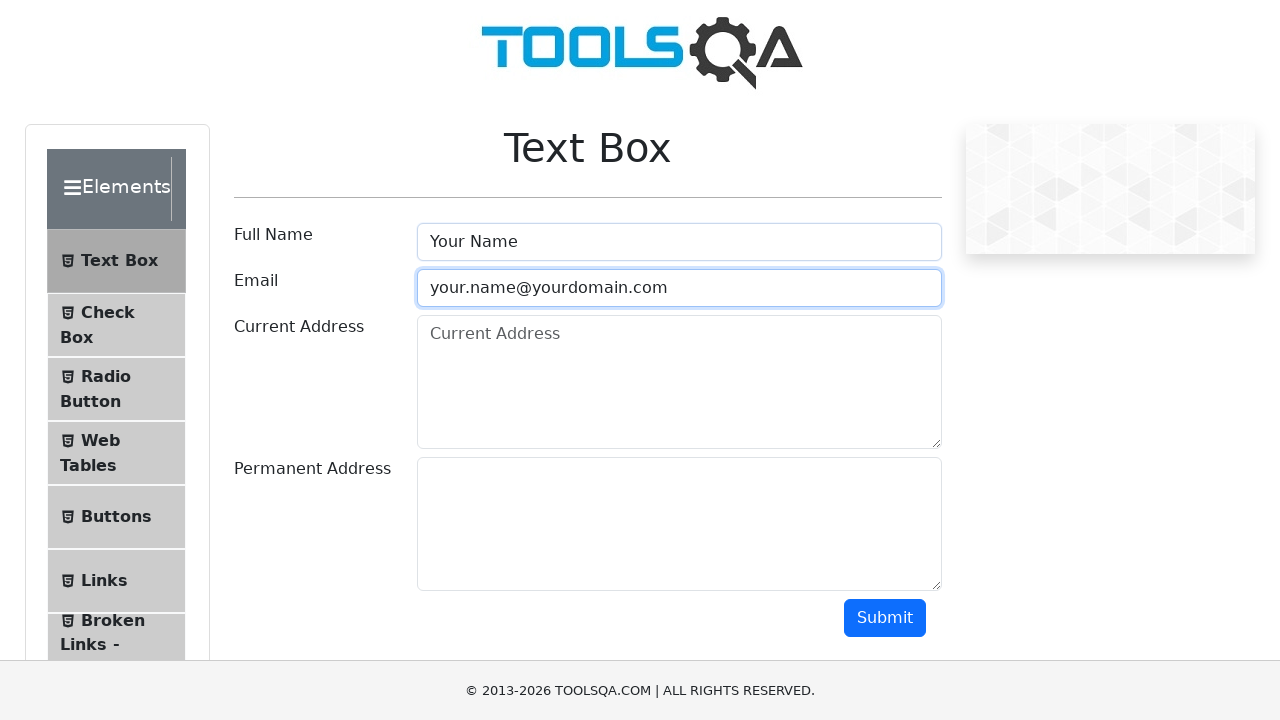

Filled currentAddress textarea with multiline address on #currentAddress
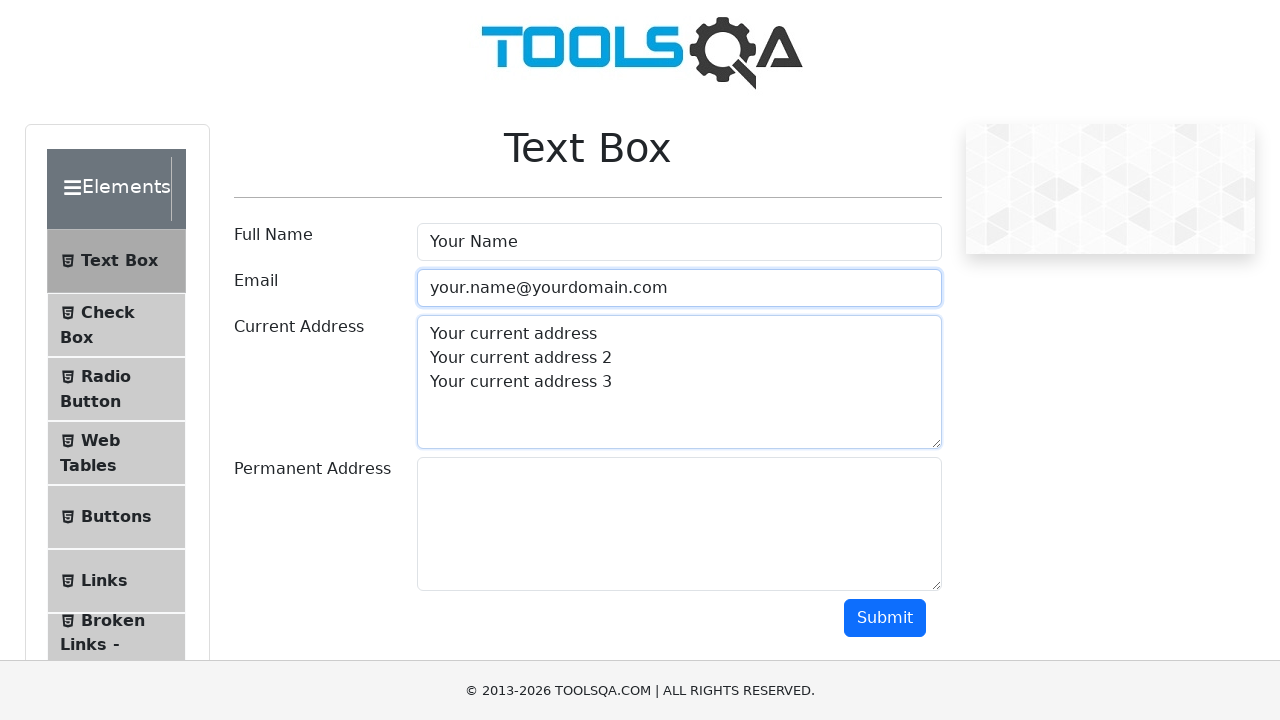

Filled permanentAddress textarea with multiline address on #permanentAddress
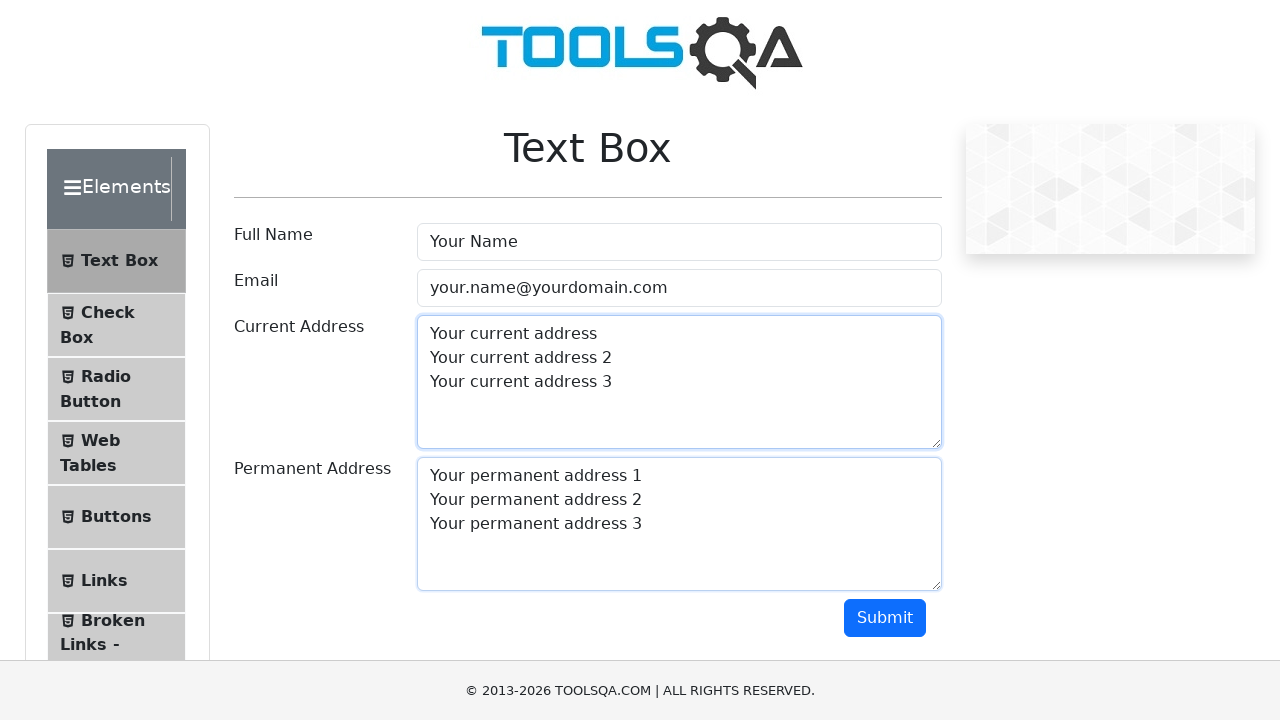

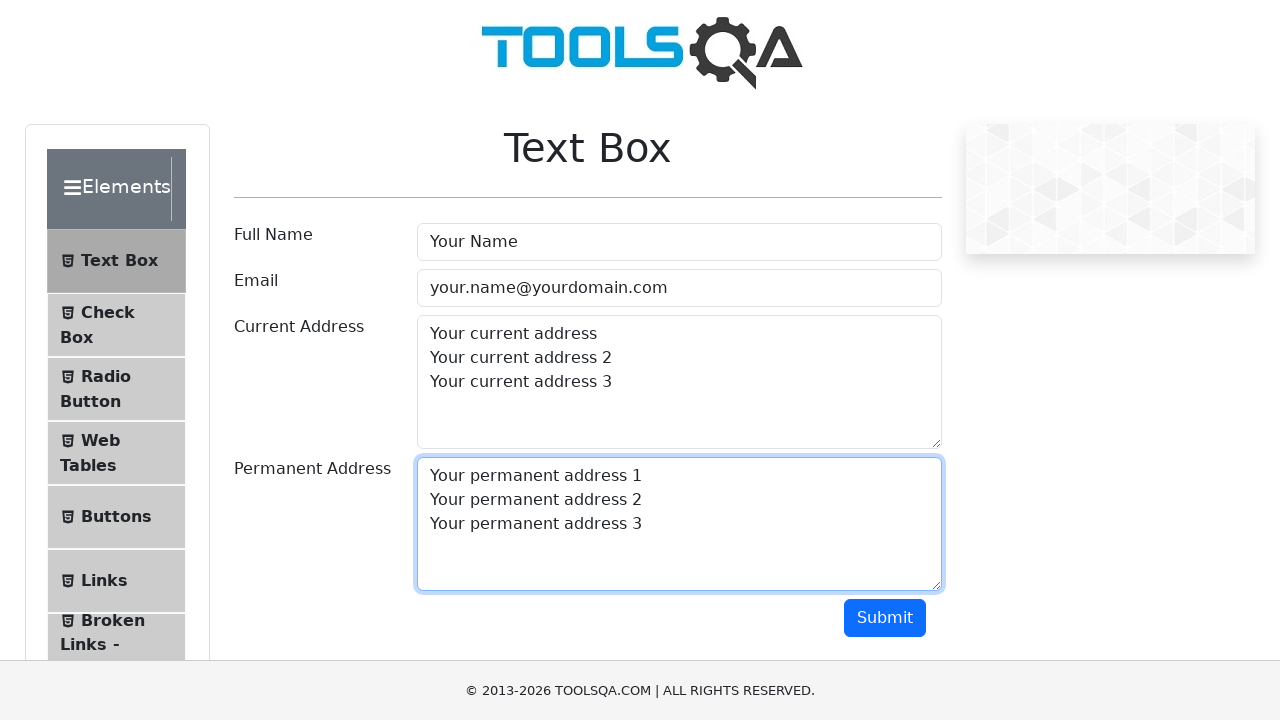